Tests dropdown menu functionality by selecting options that start with the letter "B" from a select dropdown element

Starting URL: https://www.globalsqa.com/demo-site/select-dropdown-menu/

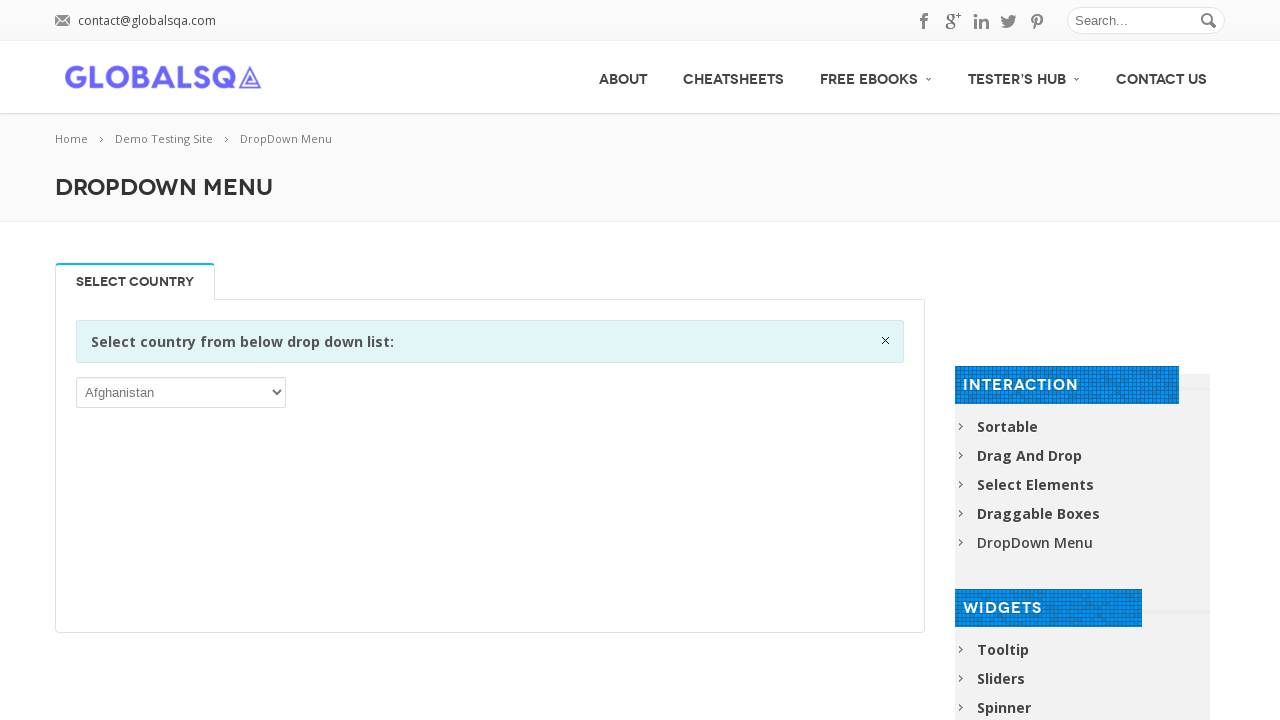

Waited for select dropdown to be visible
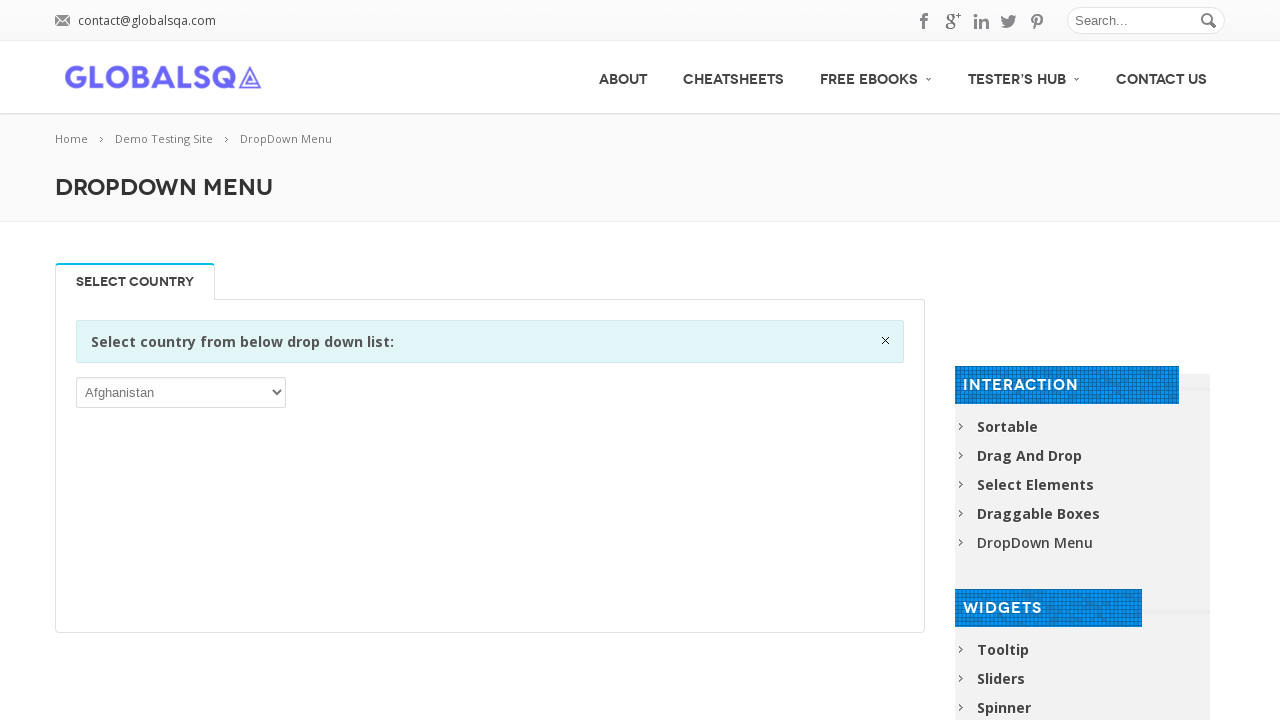

Selected 'Bahamas' from dropdown on select
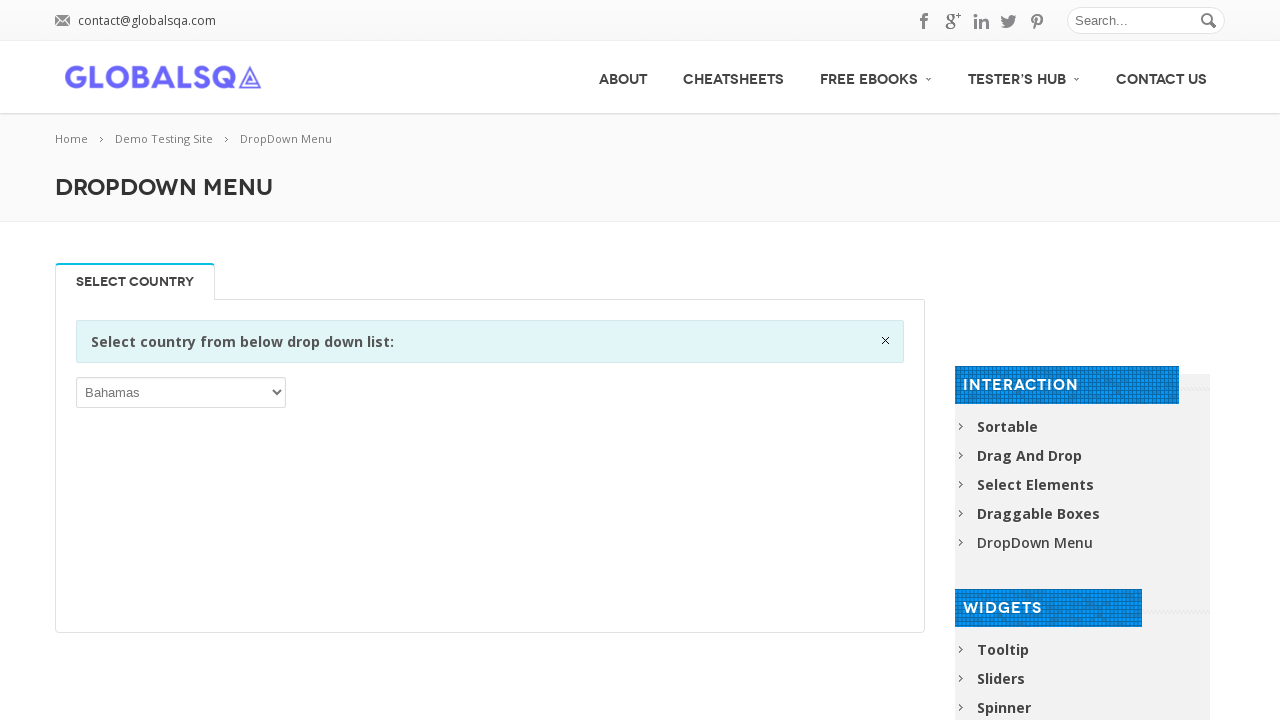

Waited 1 second after selecting Bahamas
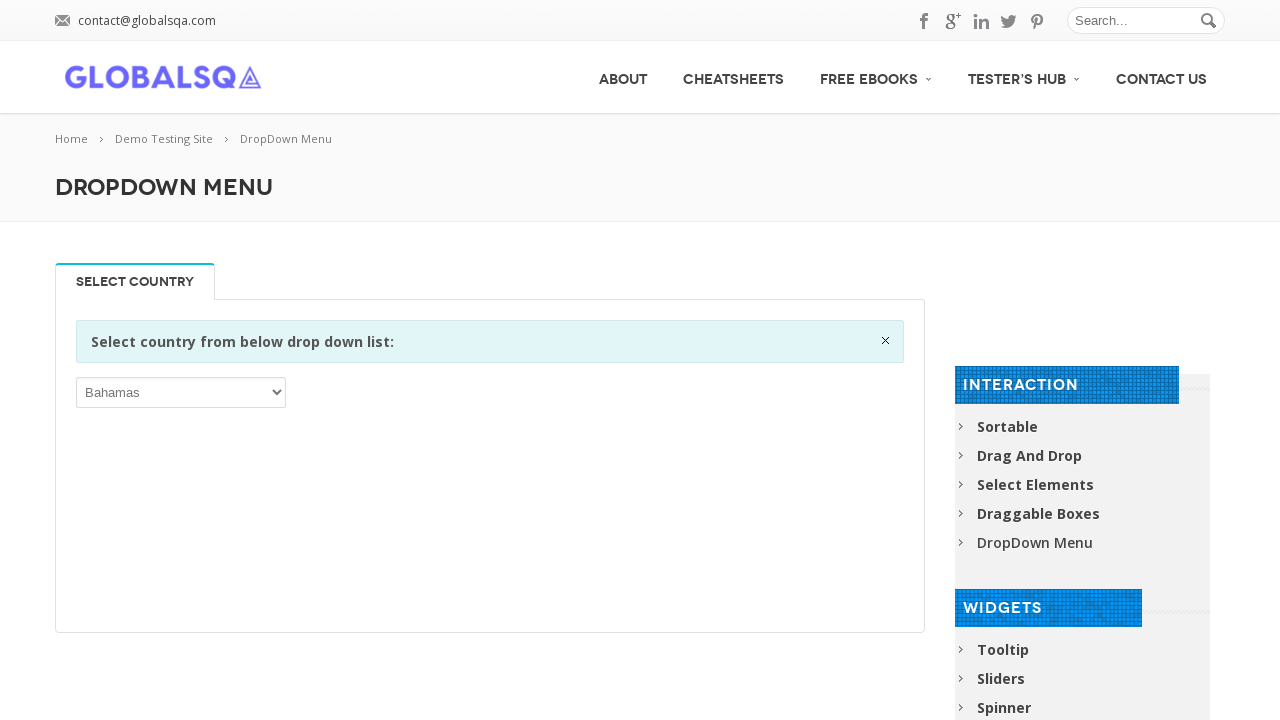

Selected 'Bahrain' from dropdown on select
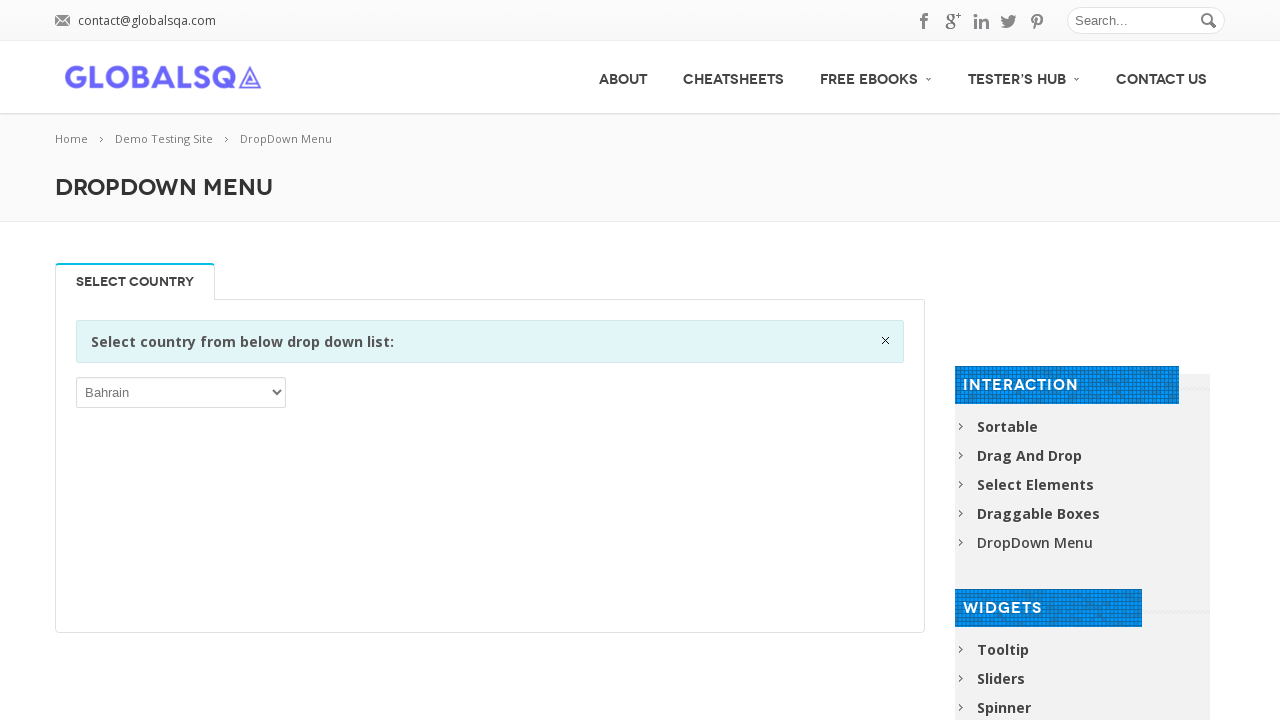

Waited 1 second after selecting Bahrain
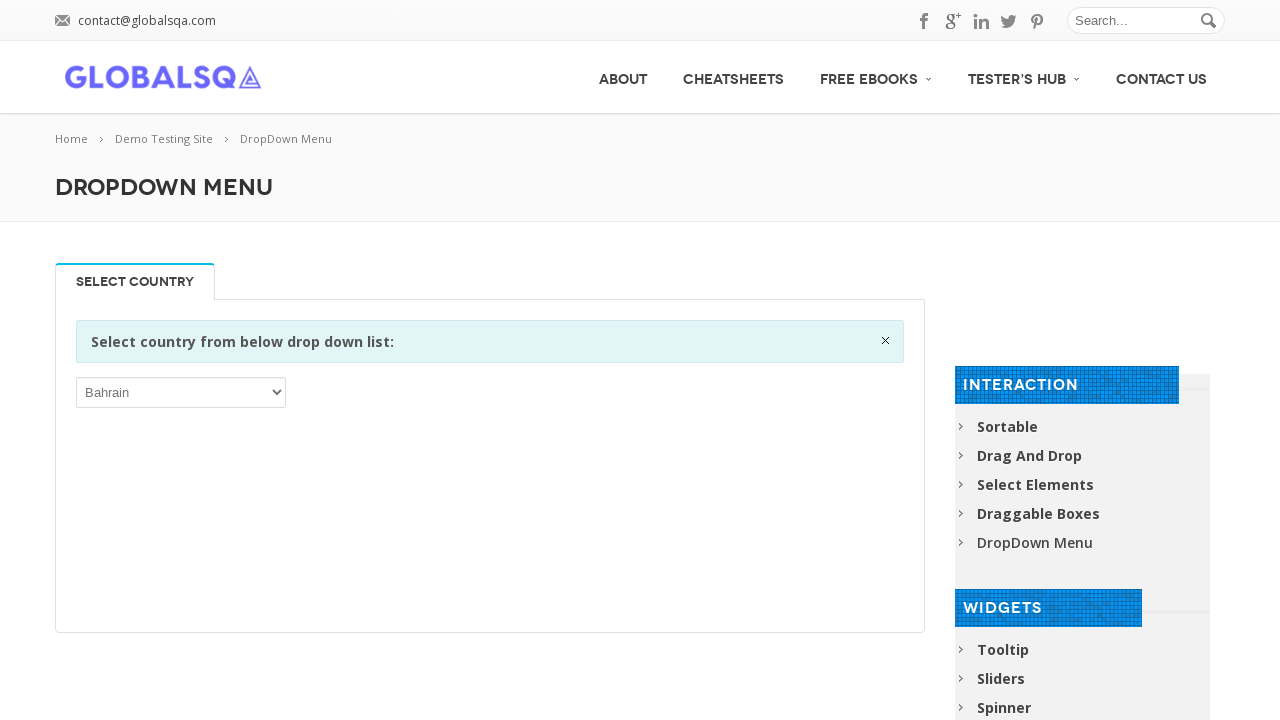

Selected 'Bangladesh' from dropdown on select
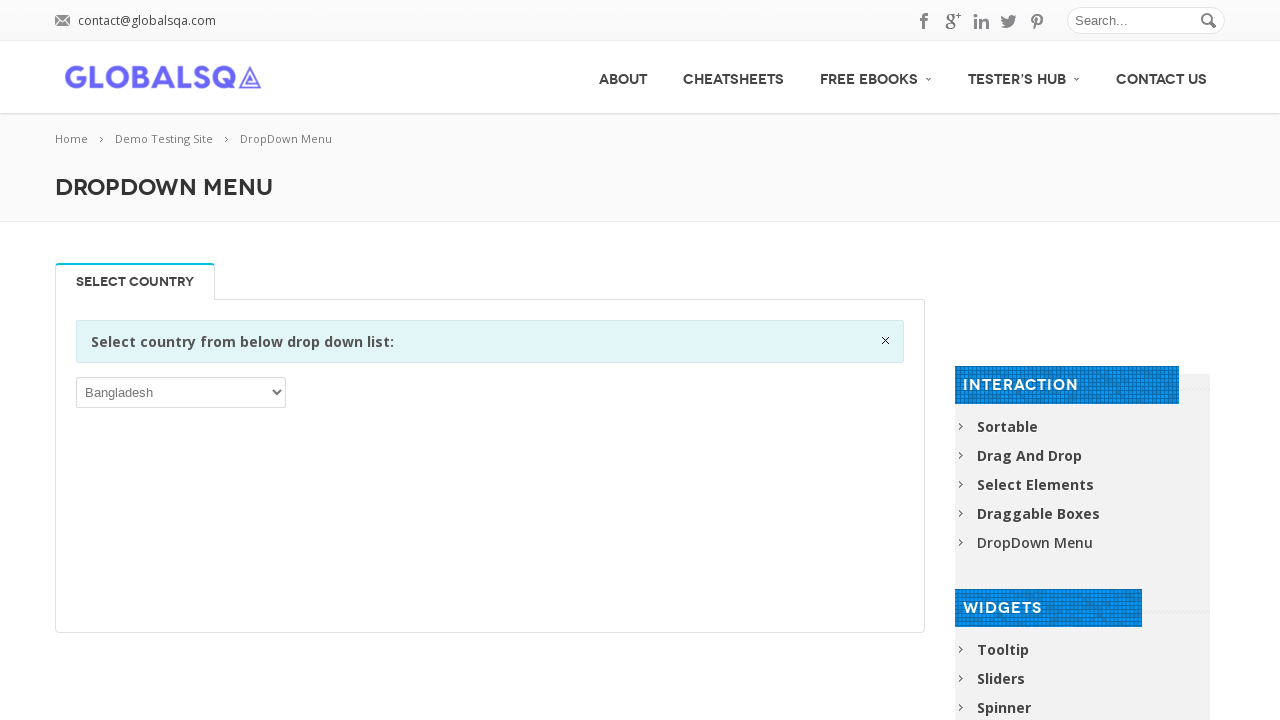

Waited 1 second after selecting Bangladesh
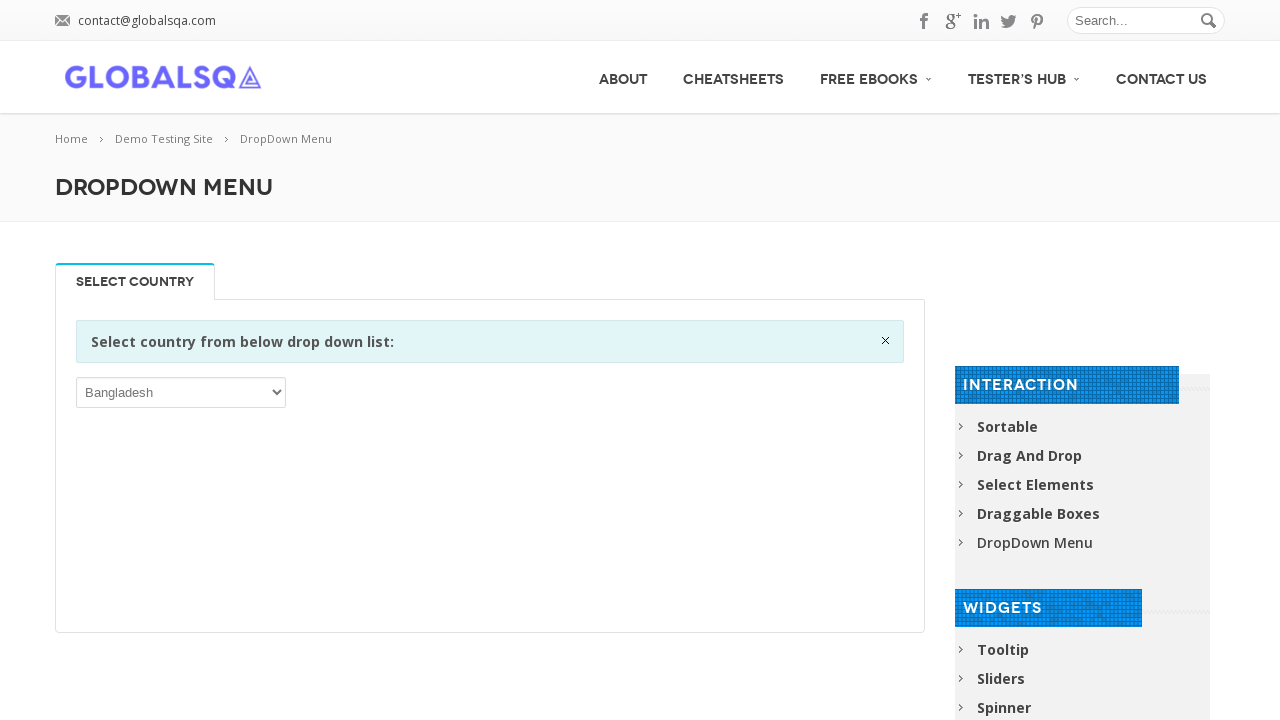

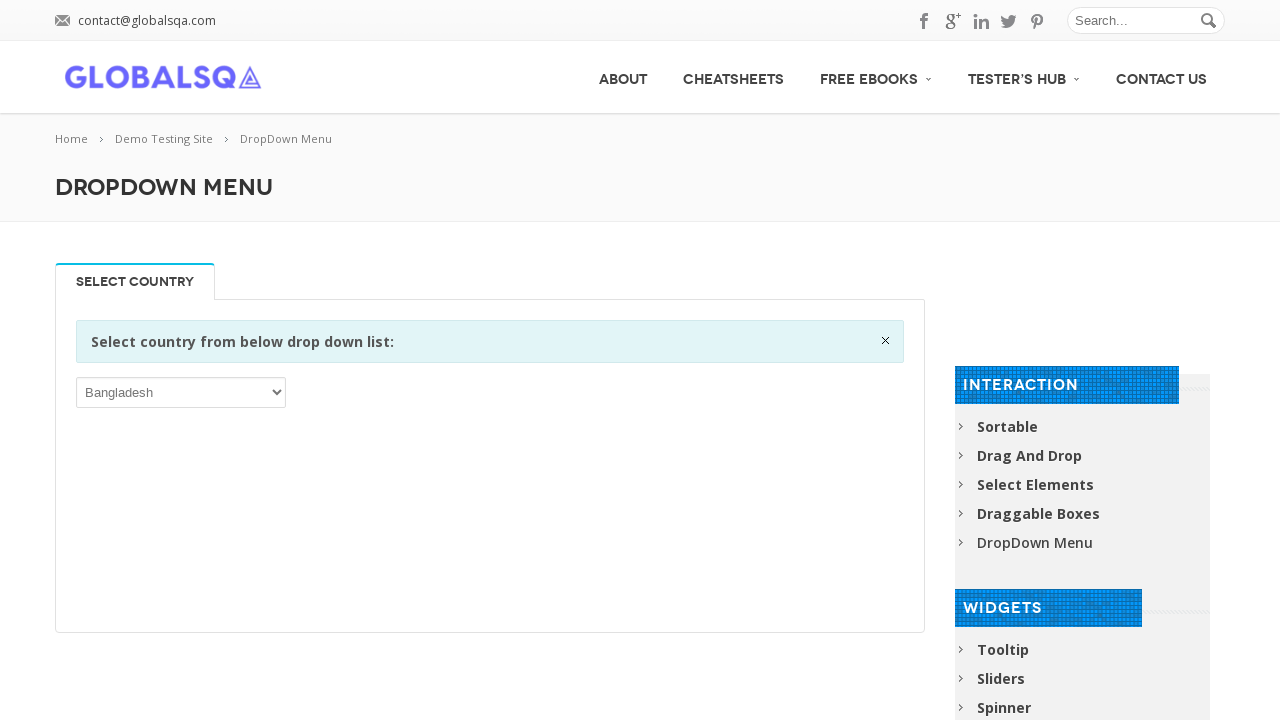